Tests window resizing by setting different window sizes

Starting URL: https://www.amfam.com/

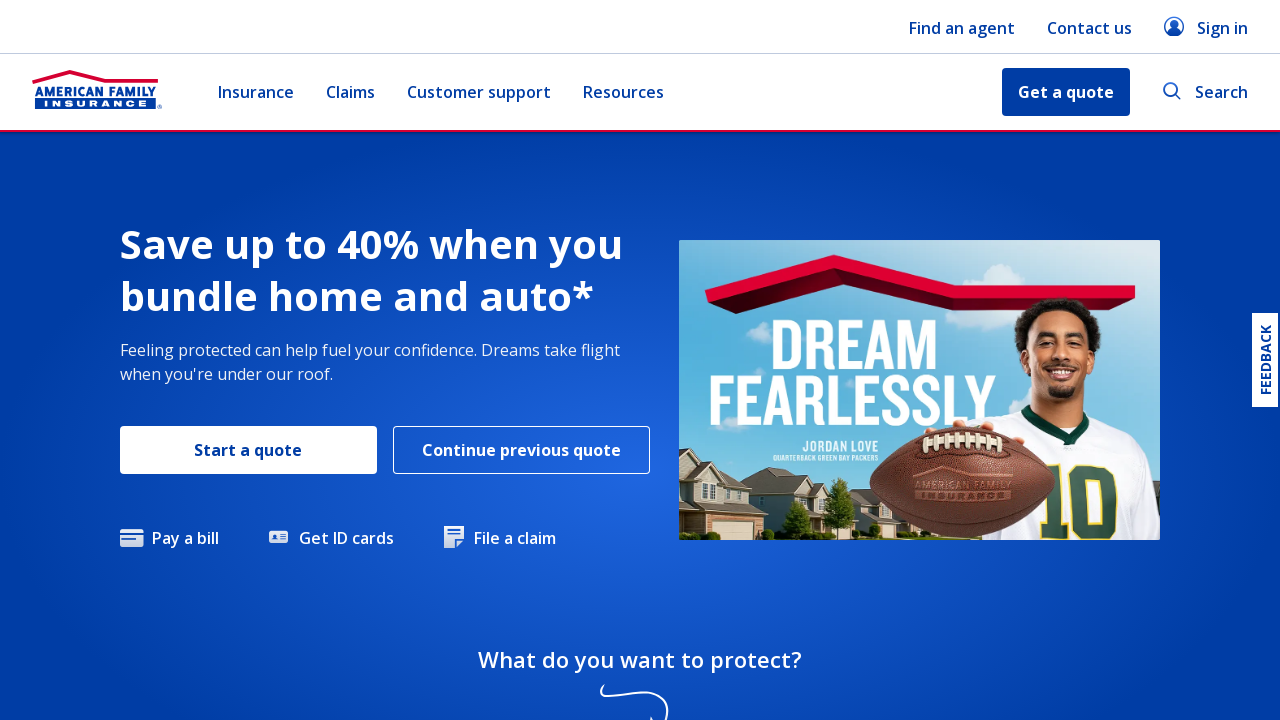

Set viewport size to 800x500
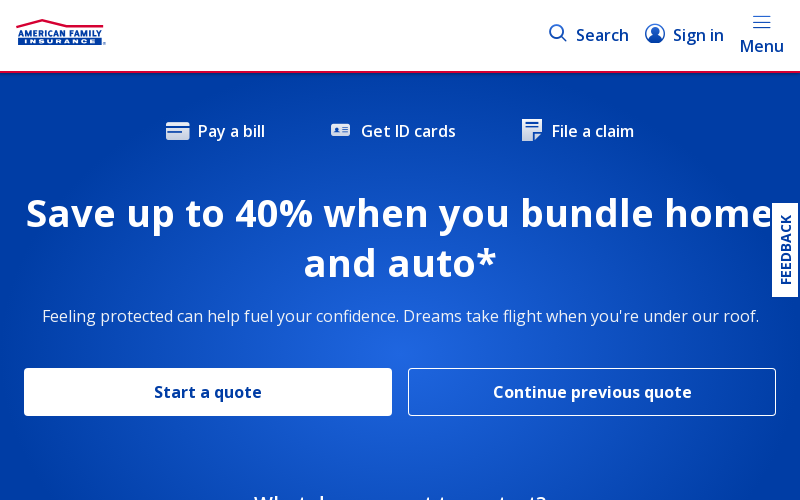

Set viewport size to 1920x1080 (maximized)
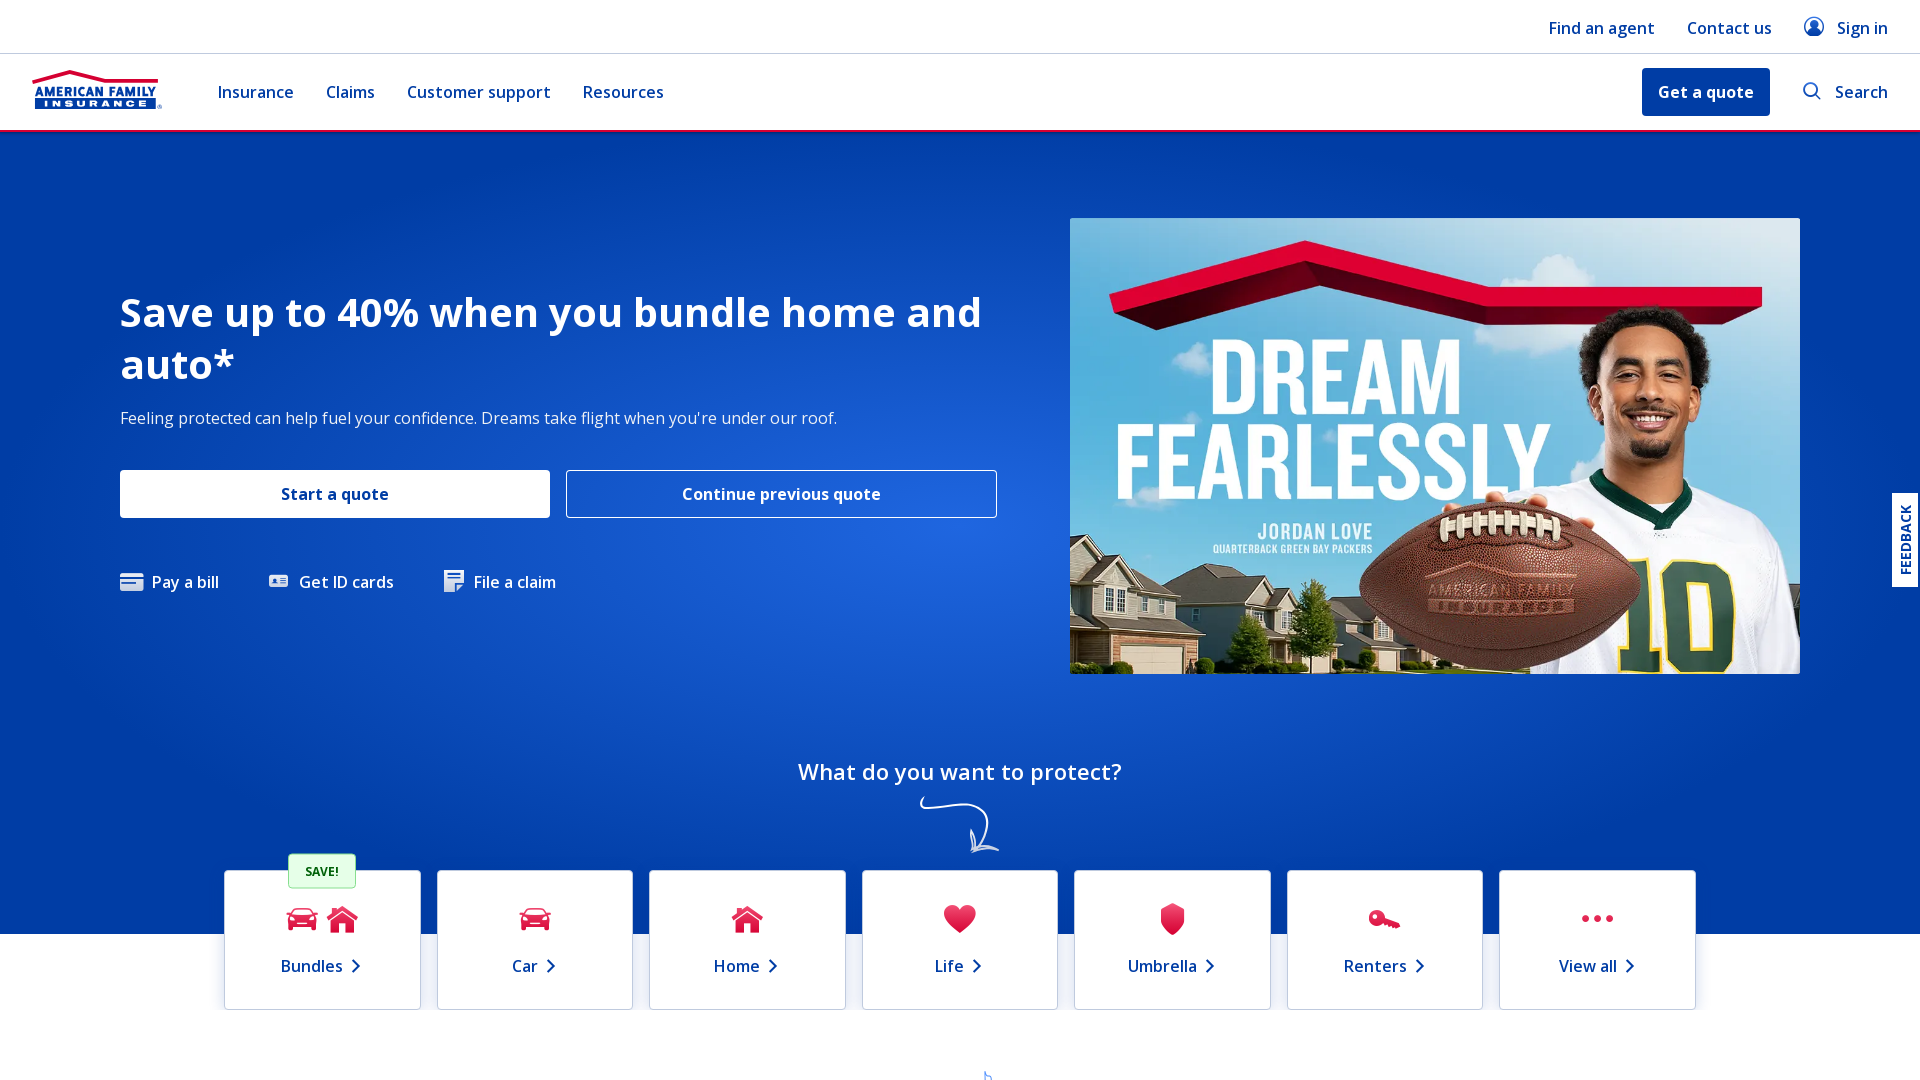

Set viewport size back to 800x500
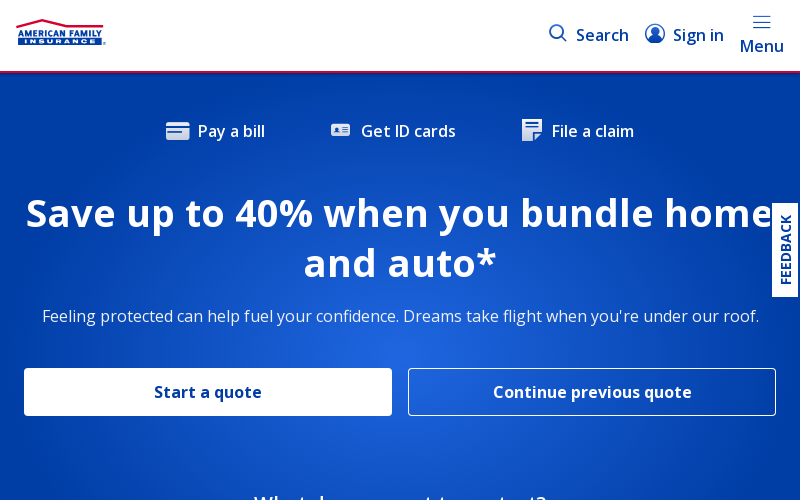

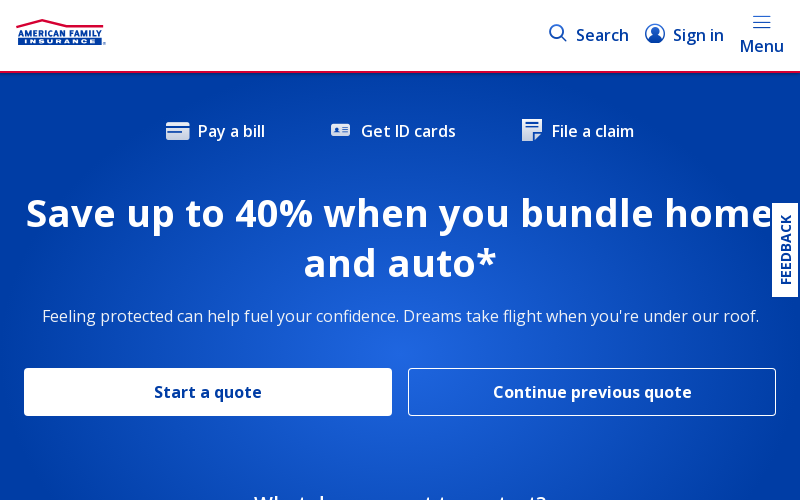